Tests that editing mode for a todo item is not persisted when opening a new browser tab by adding a todo, entering edit mode, and checking a new tab shows no editing state

Starting URL: https://todomvc.com/examples/typescript-angular/#/

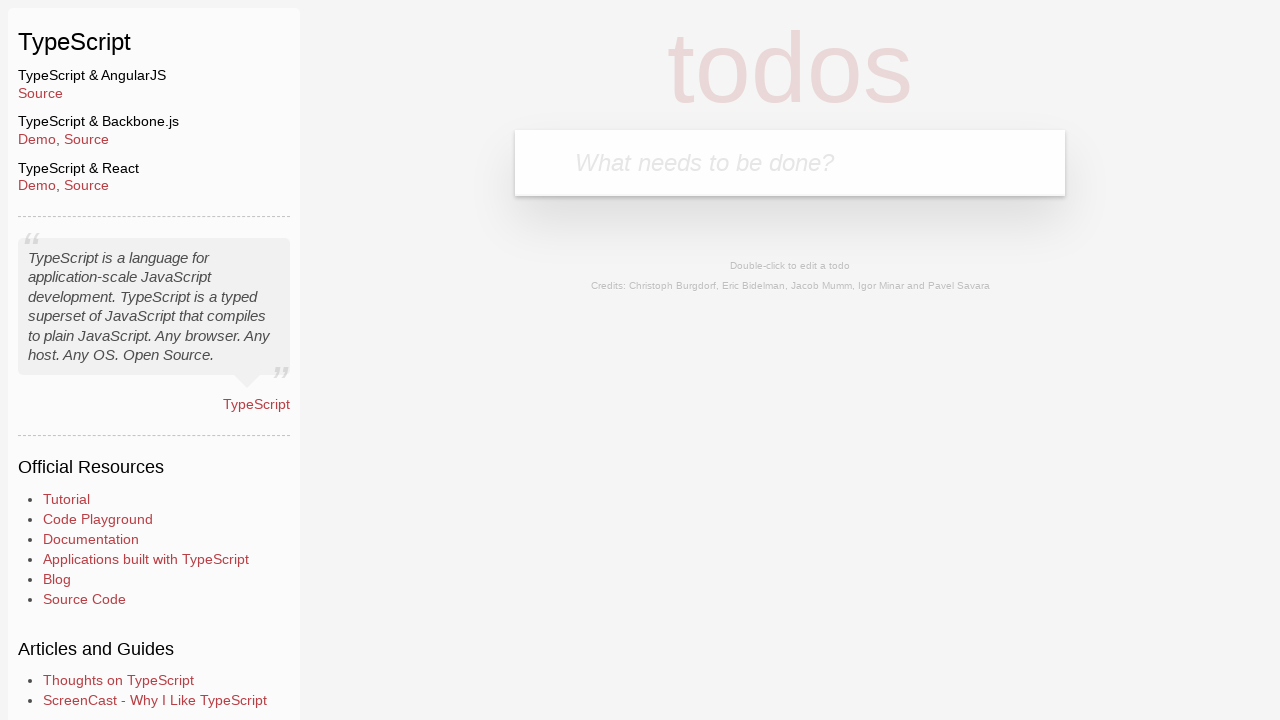

Filled new todo input with 'Example' on .new-todo
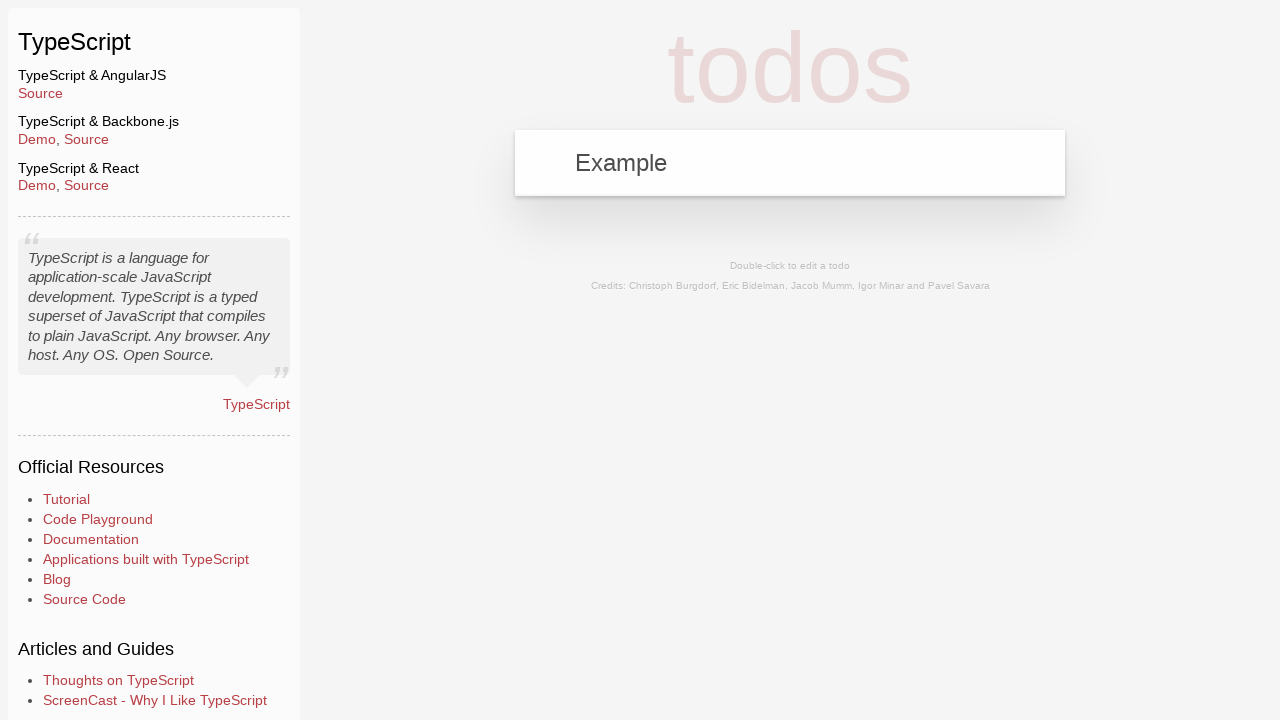

Pressed Enter to add todo item on .new-todo
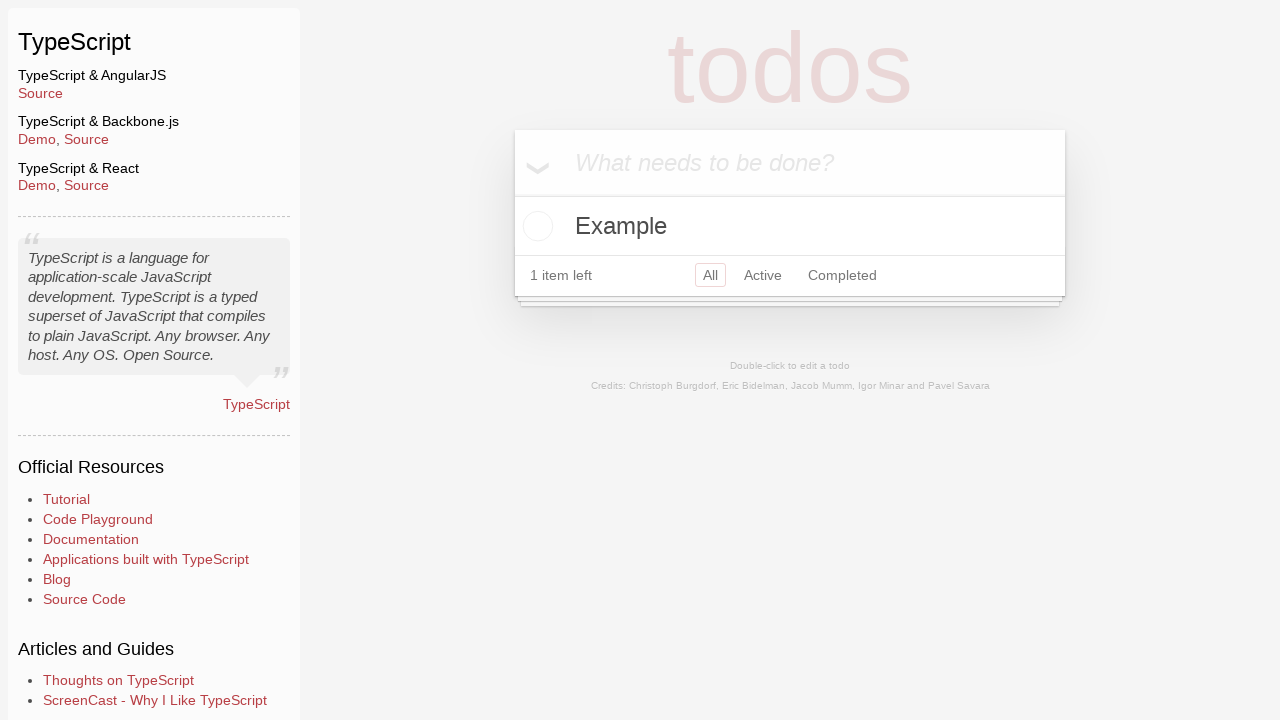

Double-clicked todo item to enter edit mode at (790, 226) on text=Example
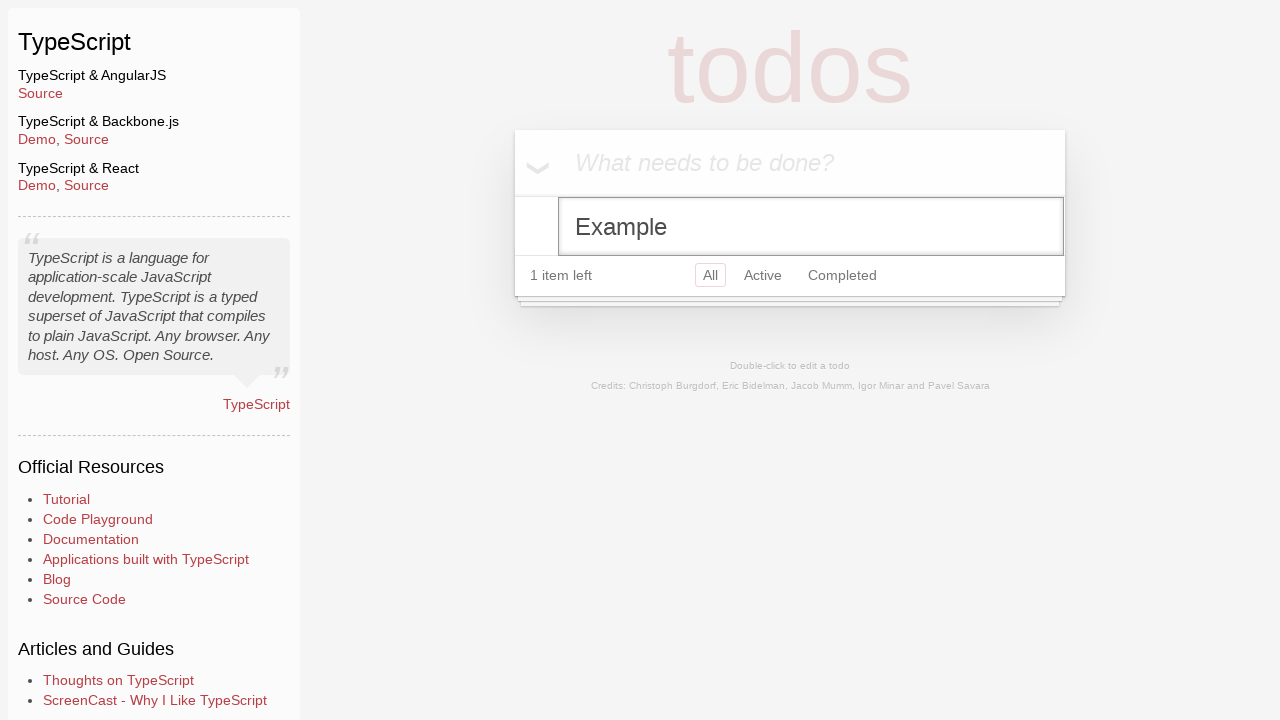

Opened a new browser tab
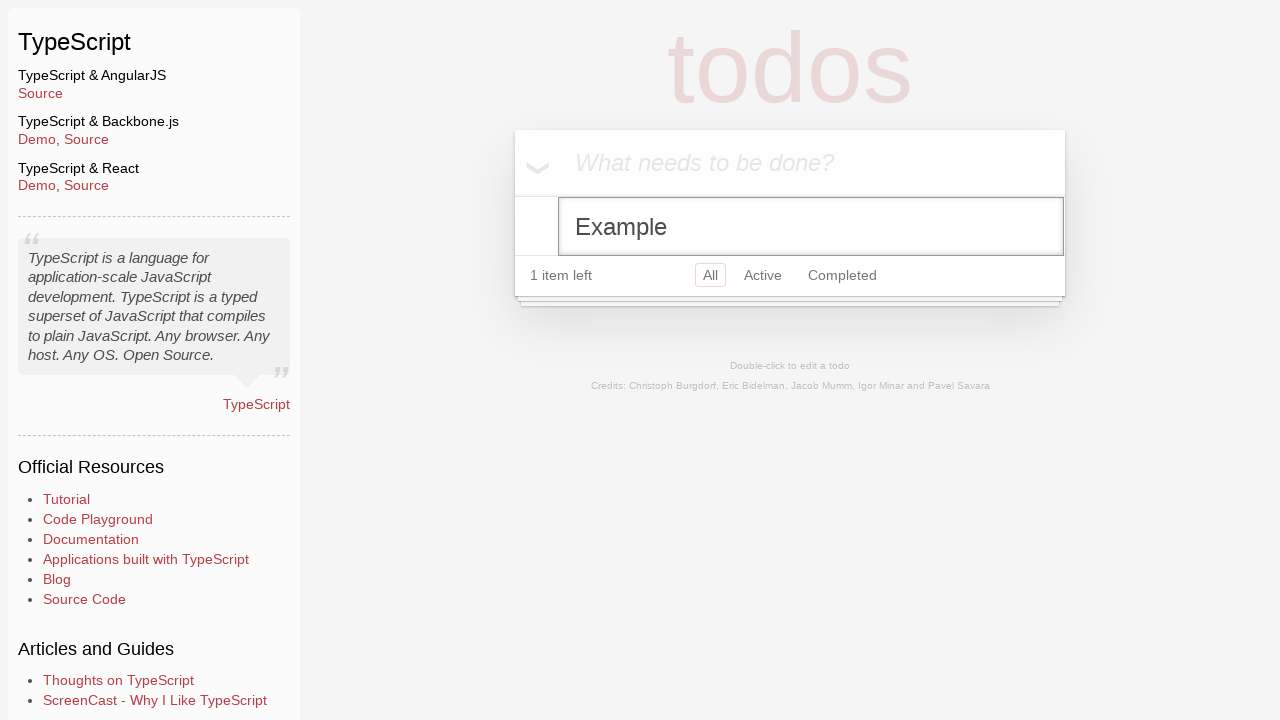

Navigated new tab to TodoMVC application
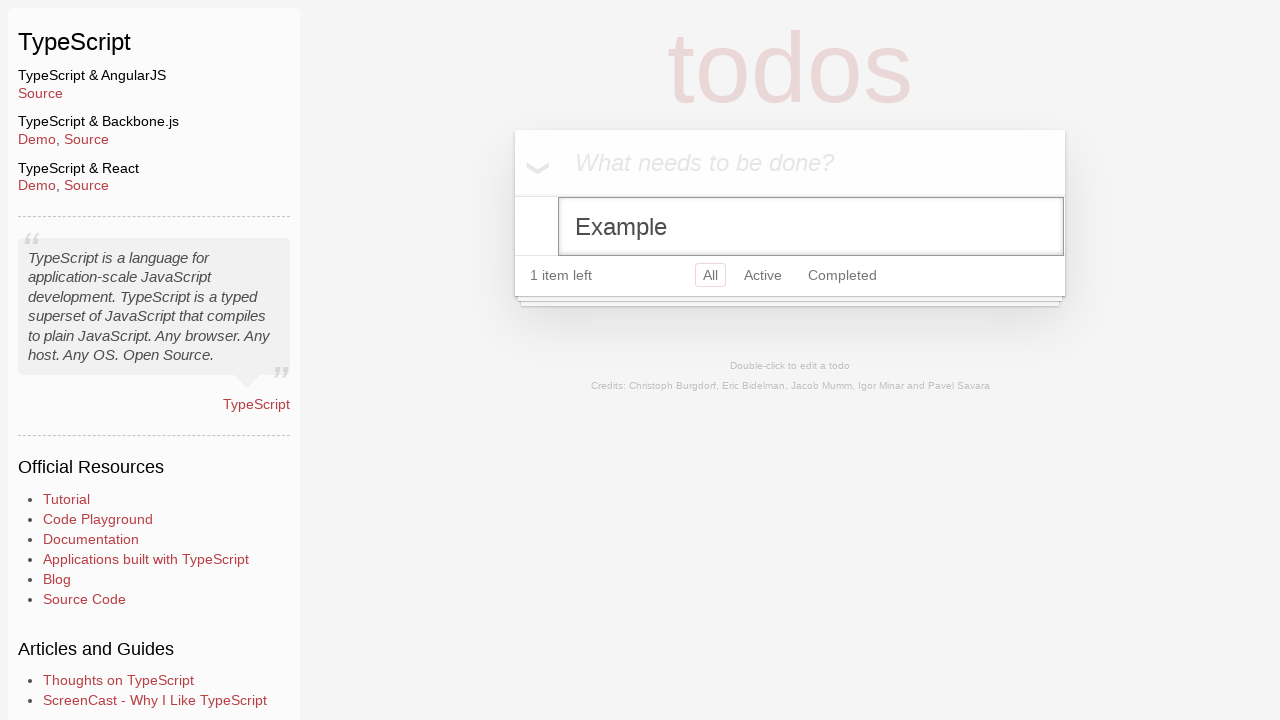

Waited for todo list to load in new tab
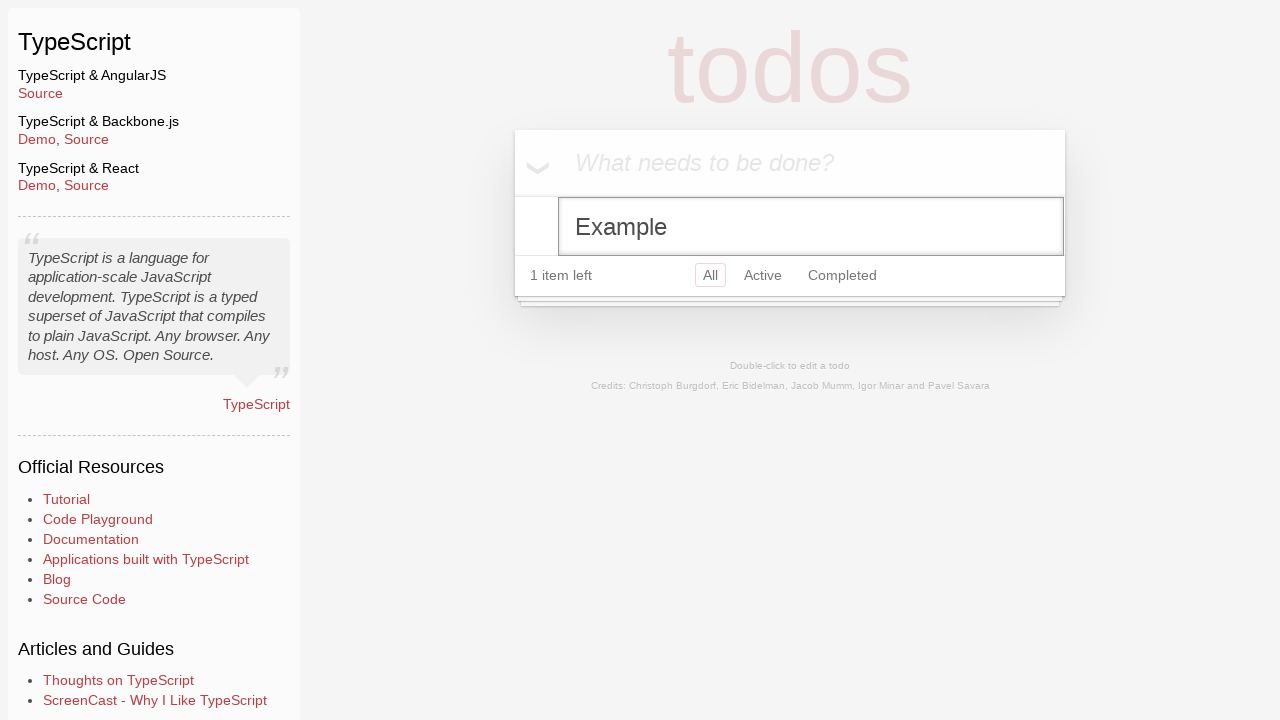

Checked for editing class on todo items in new tab
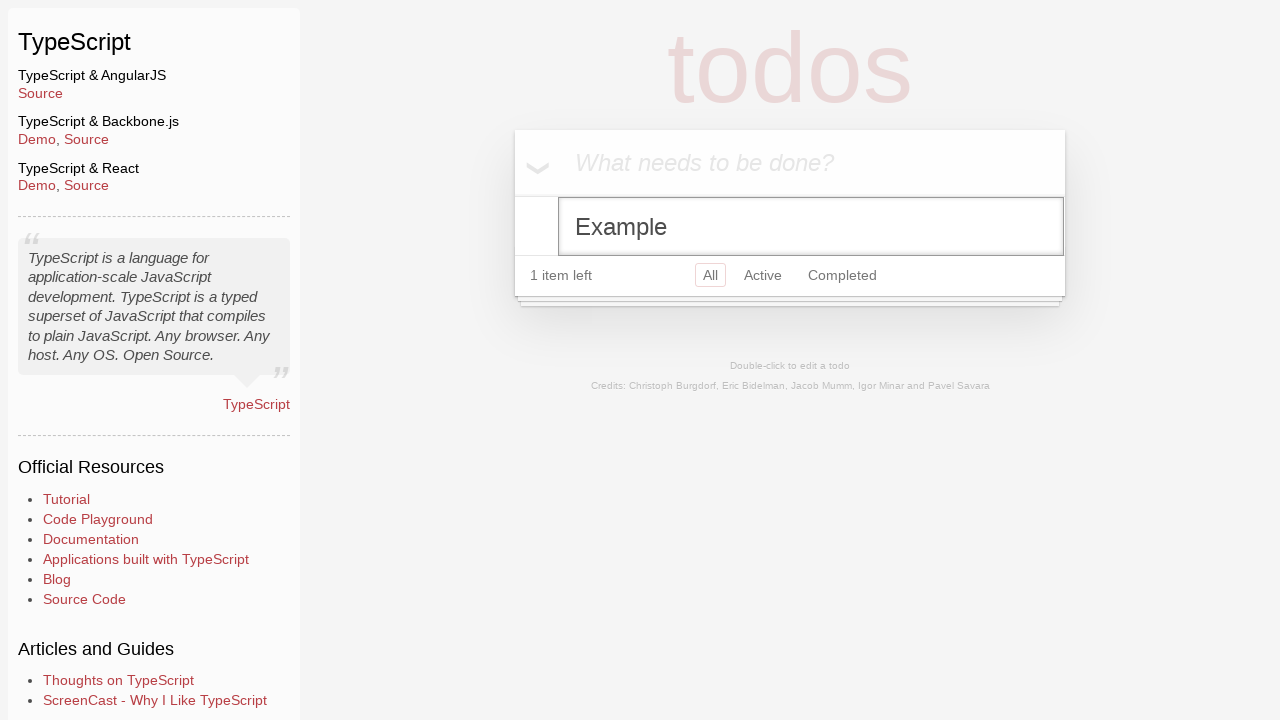

Verified that no todo item is in editing mode in new tab - editing state not persisted
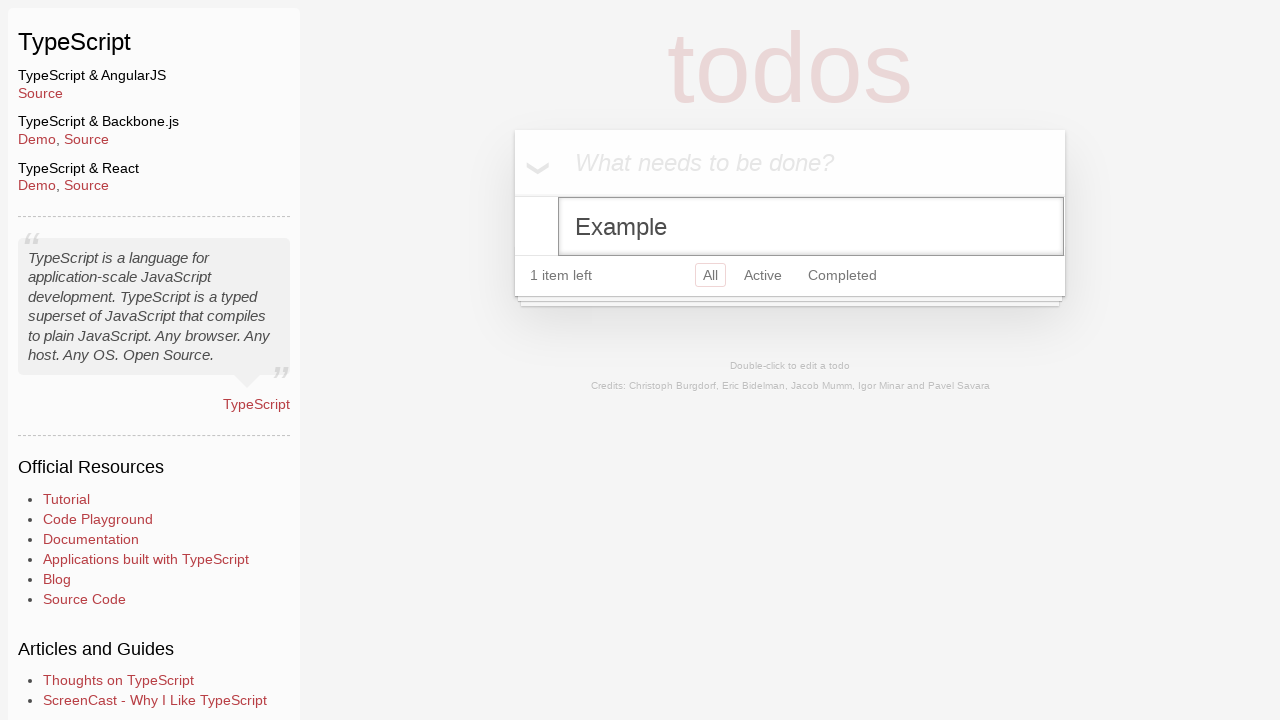

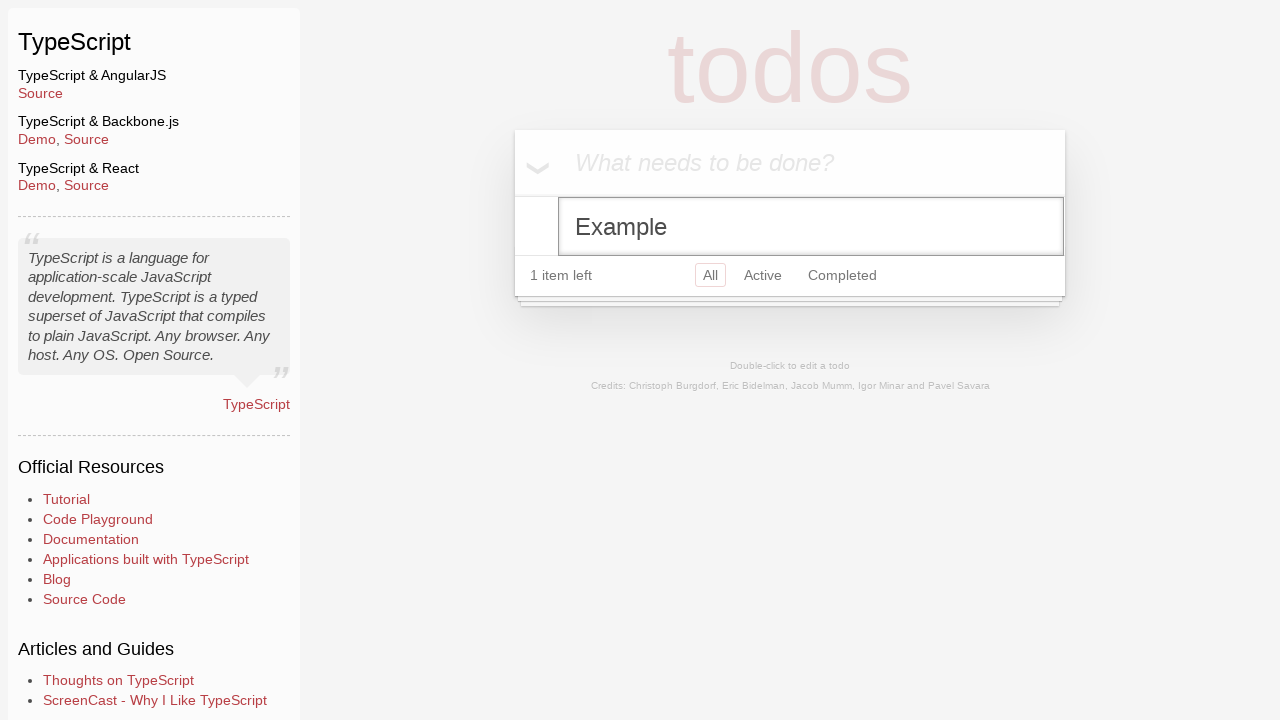